Tests the search functionality by searching for "Macbook Air" and verifying the search result image is displayed

Starting URL: http://opencart.abstracta.us/

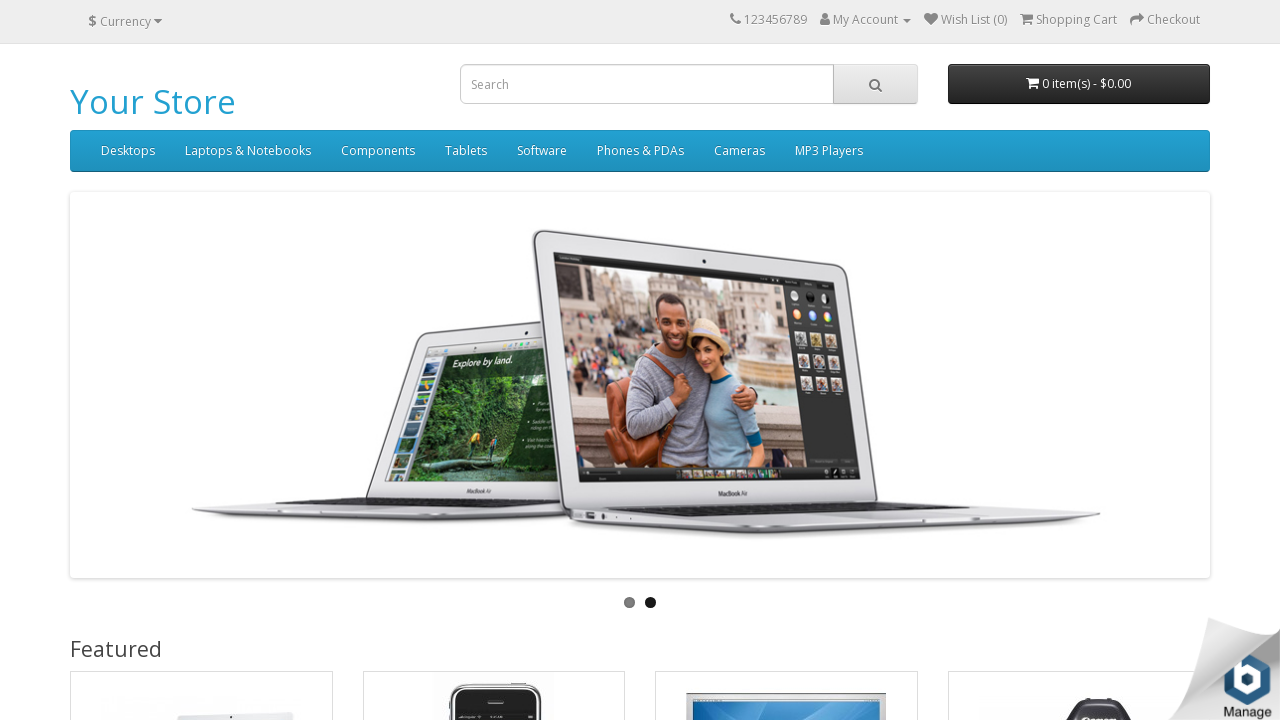

Filled search field with 'Macbook Air' on //*[@id='search']/input
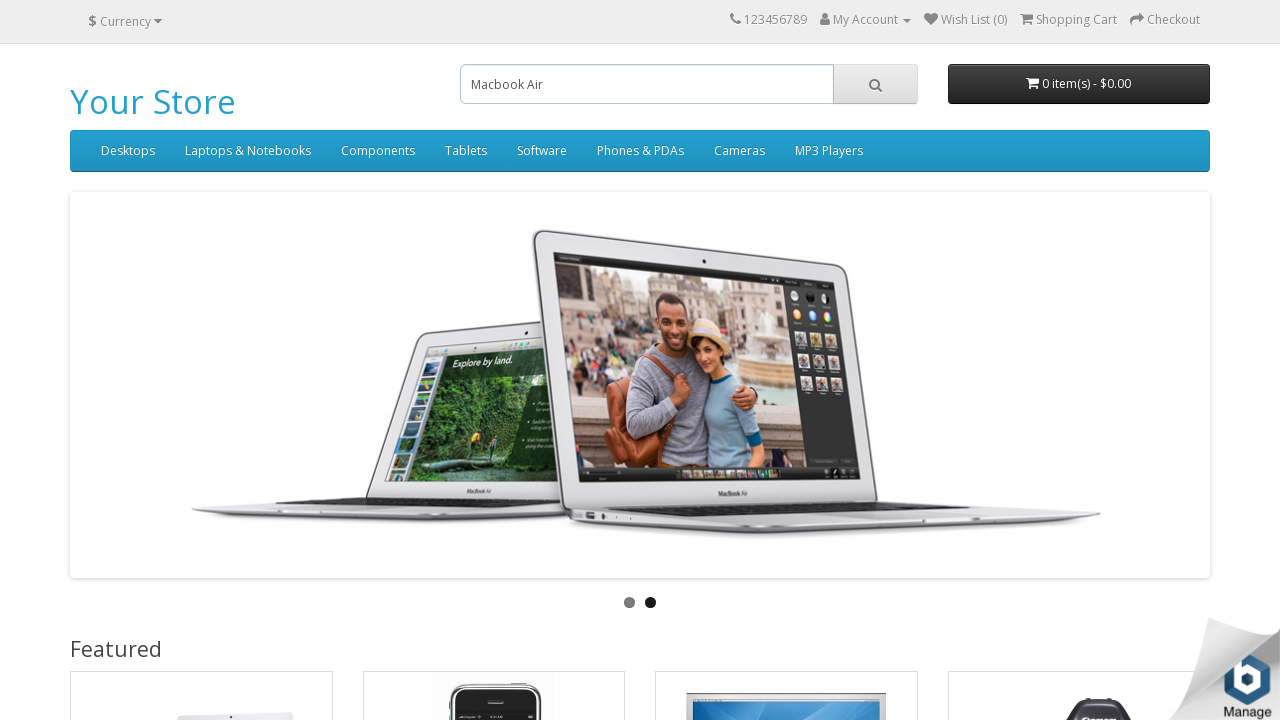

Pressed Enter to submit search query on //*[@id='search']/input
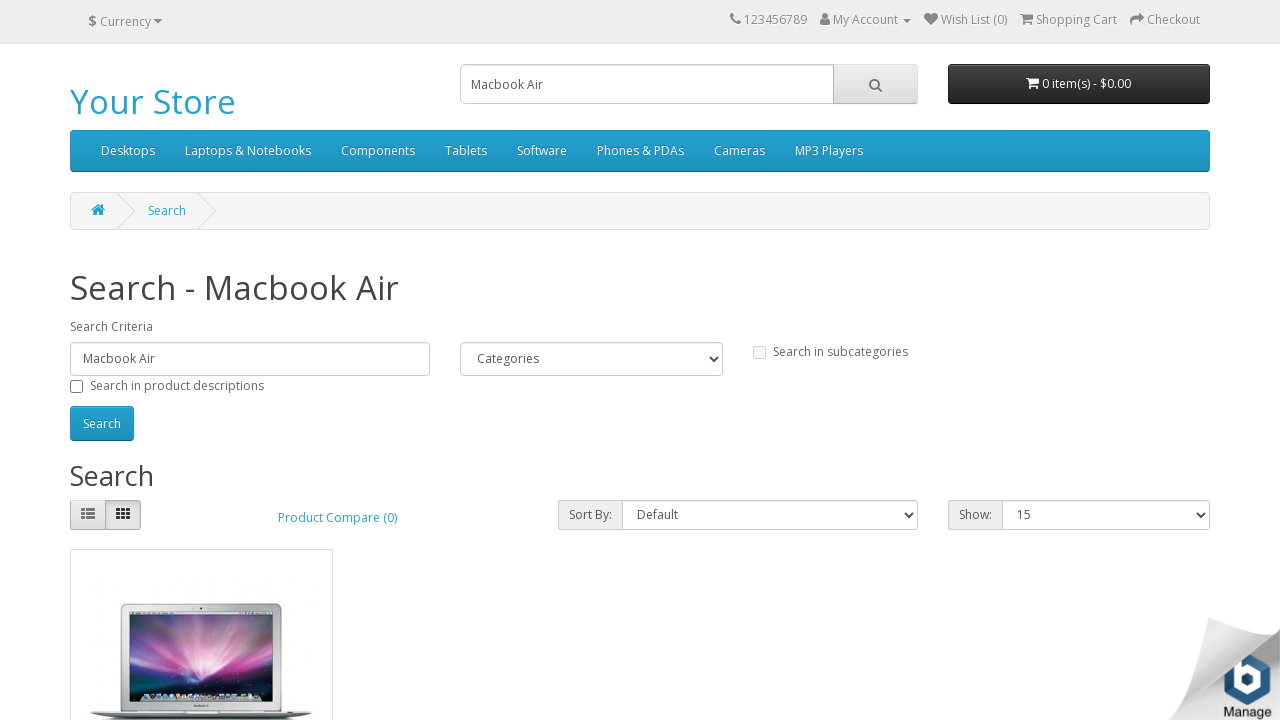

Search result image element loaded and visible
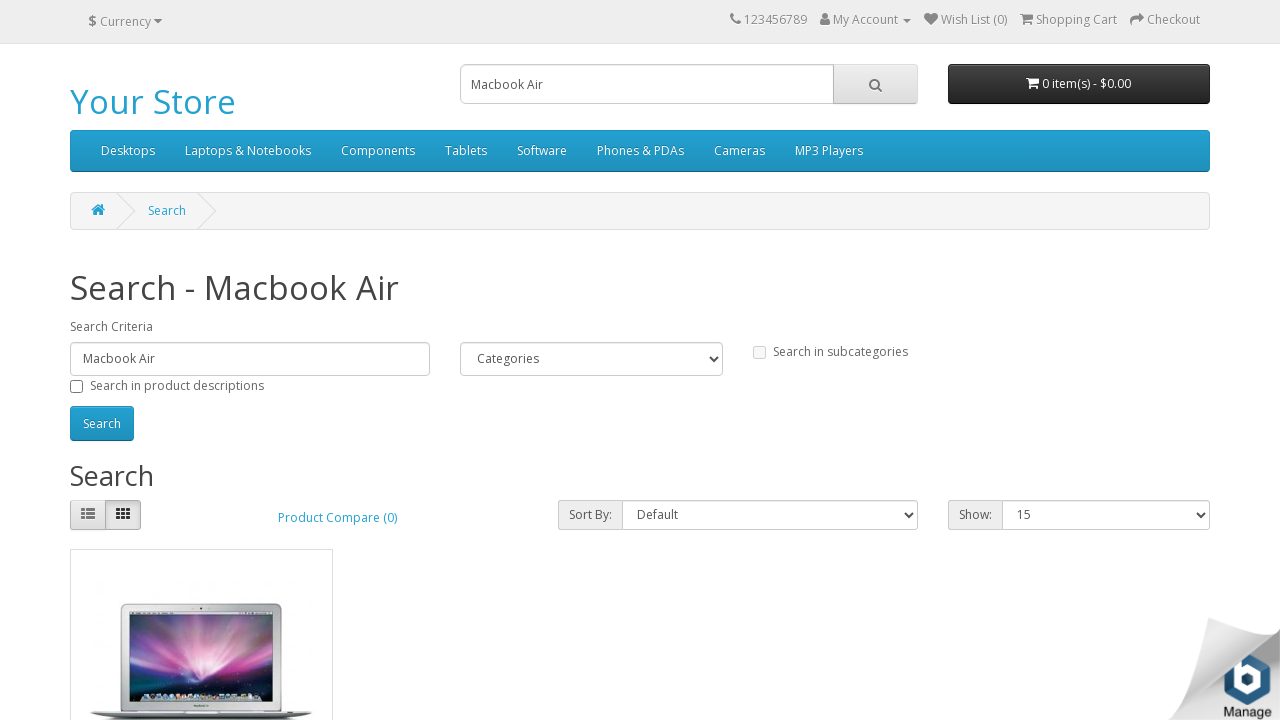

Verified search result image is visible
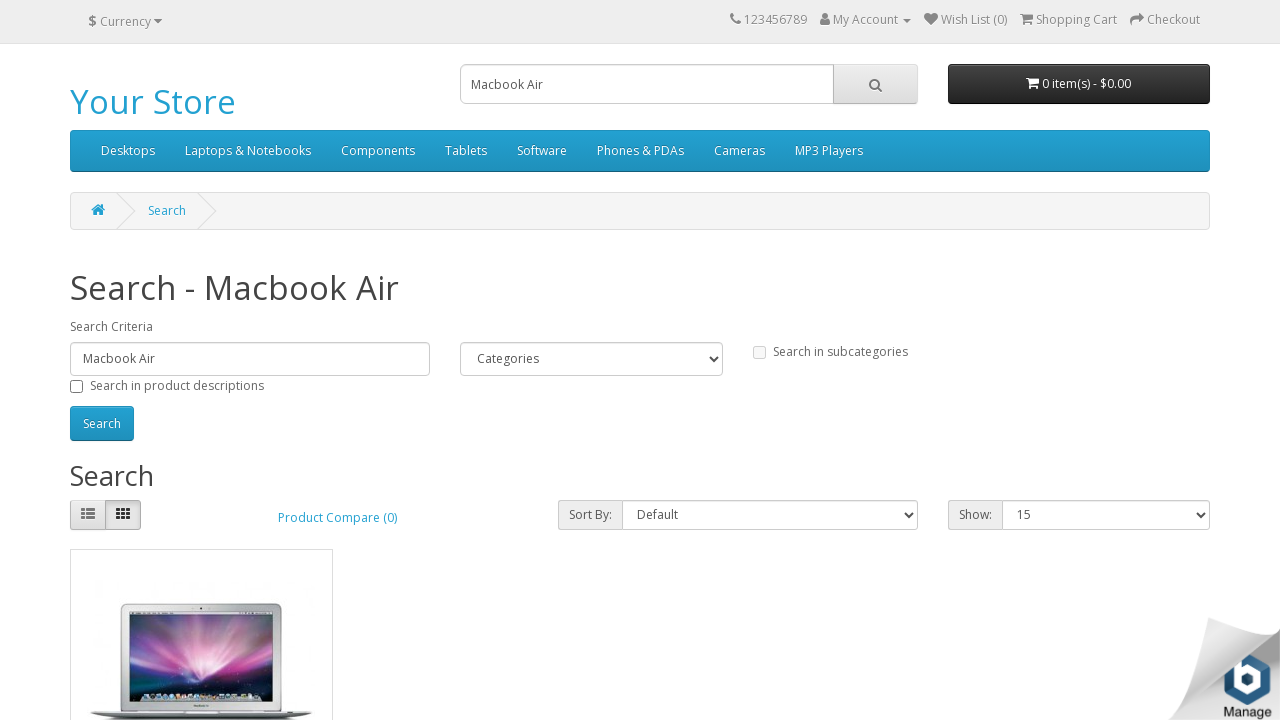

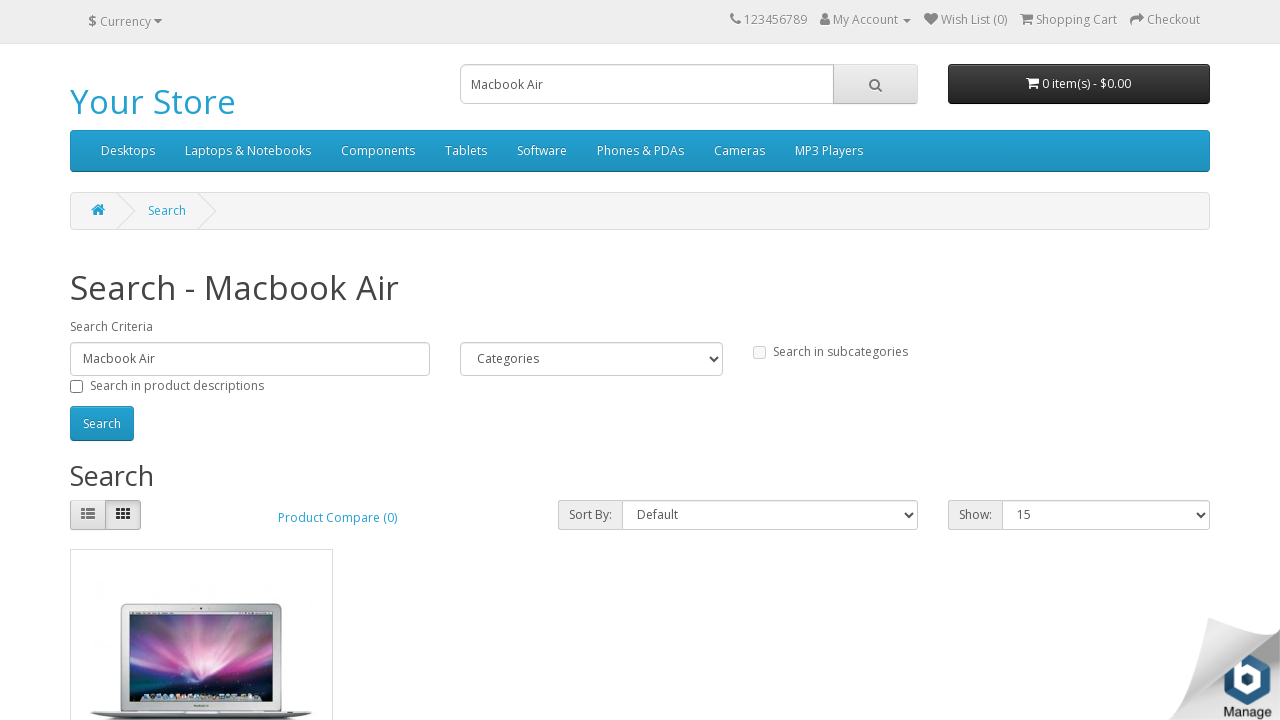